Tests the Date Picker widget on DemoQA by navigating to the Widgets section, selecting the Date Picker option, and entering both a date and a datetime value using keyboard input.

Starting URL: https://demoqa.com/

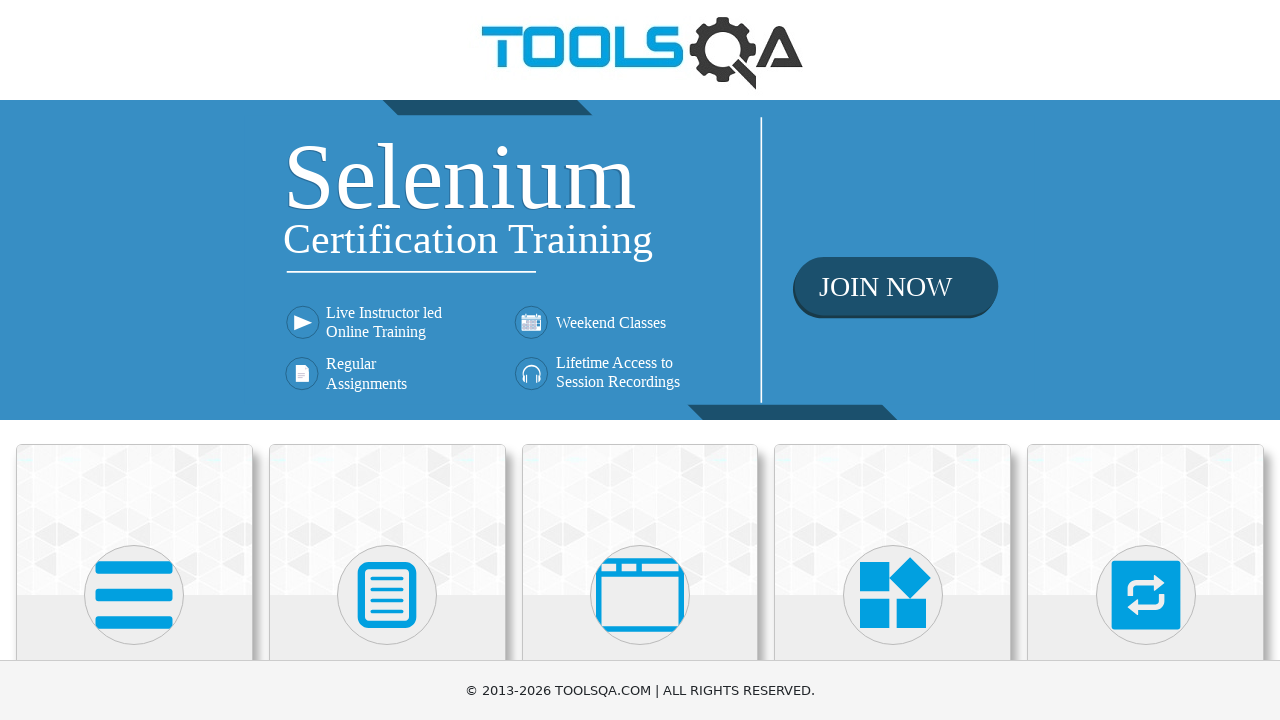

Clicked on Widgets section at (893, 360) on xpath=//h5[normalize-space()='Widgets']
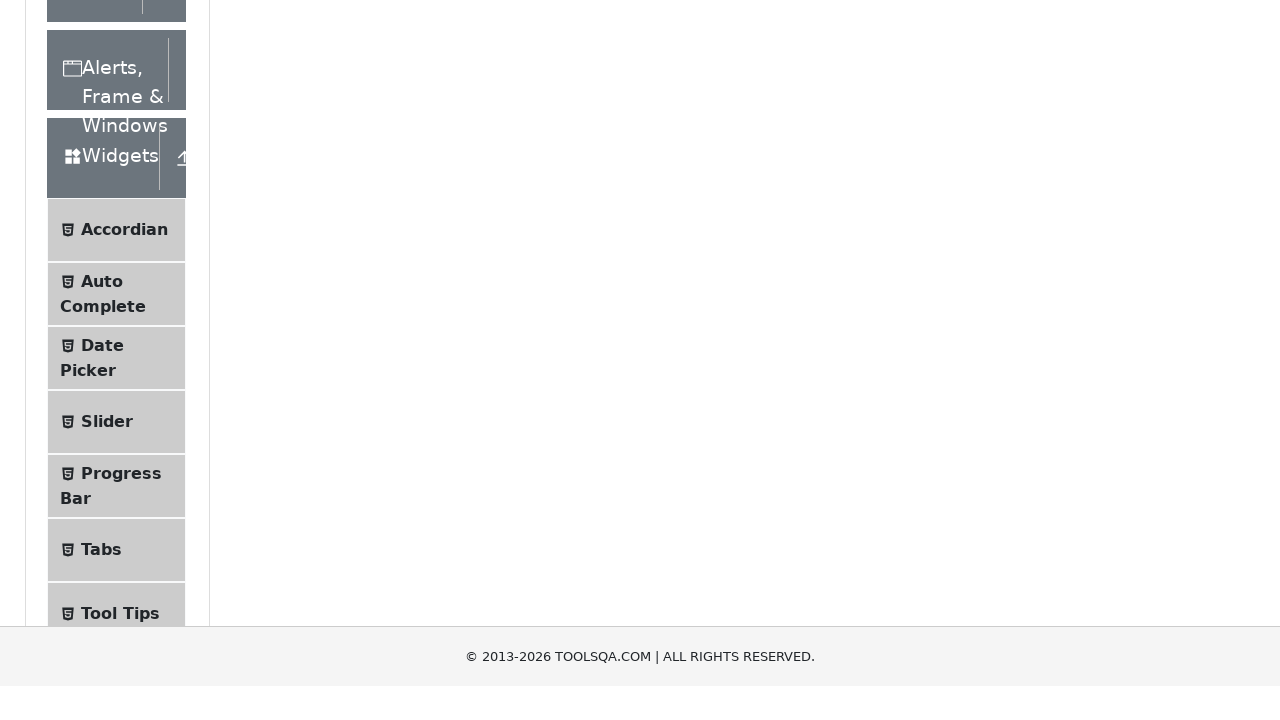

Clicked on Date Picker menu item at (102, 640) on text=Date Picker
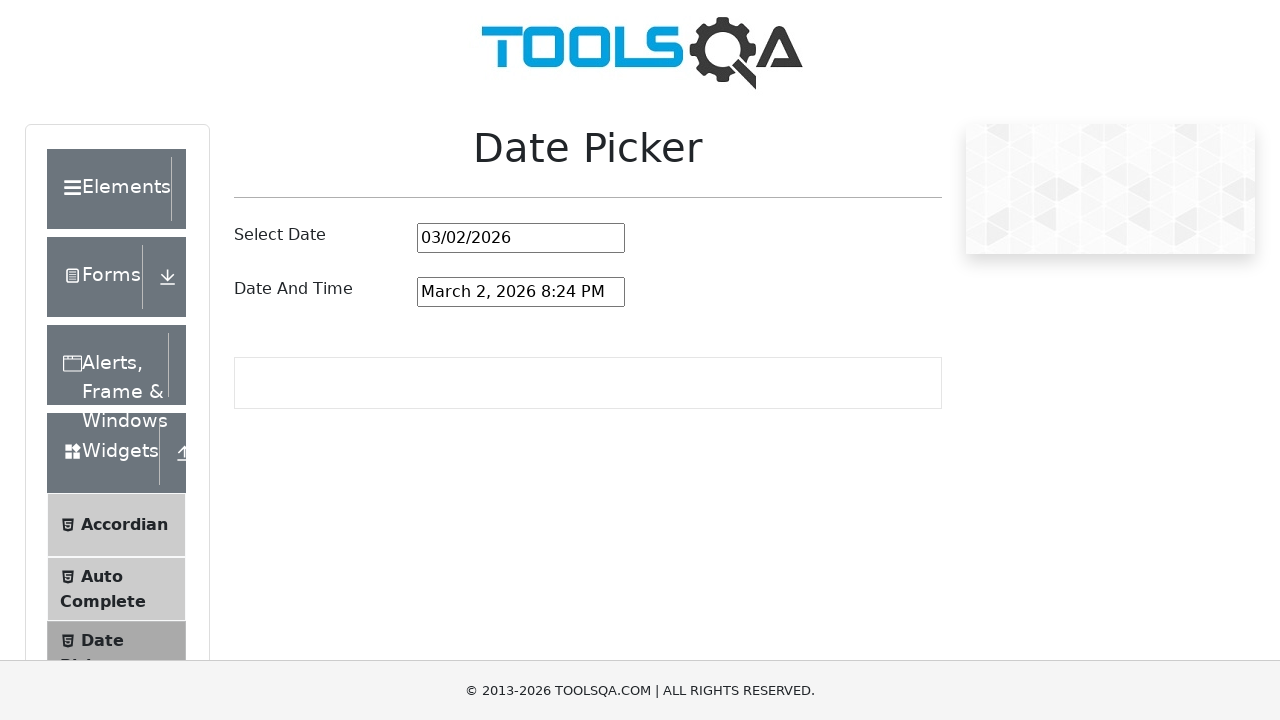

Clicked on date picker month/year input field at (521, 238) on #datePickerMonthYearInput
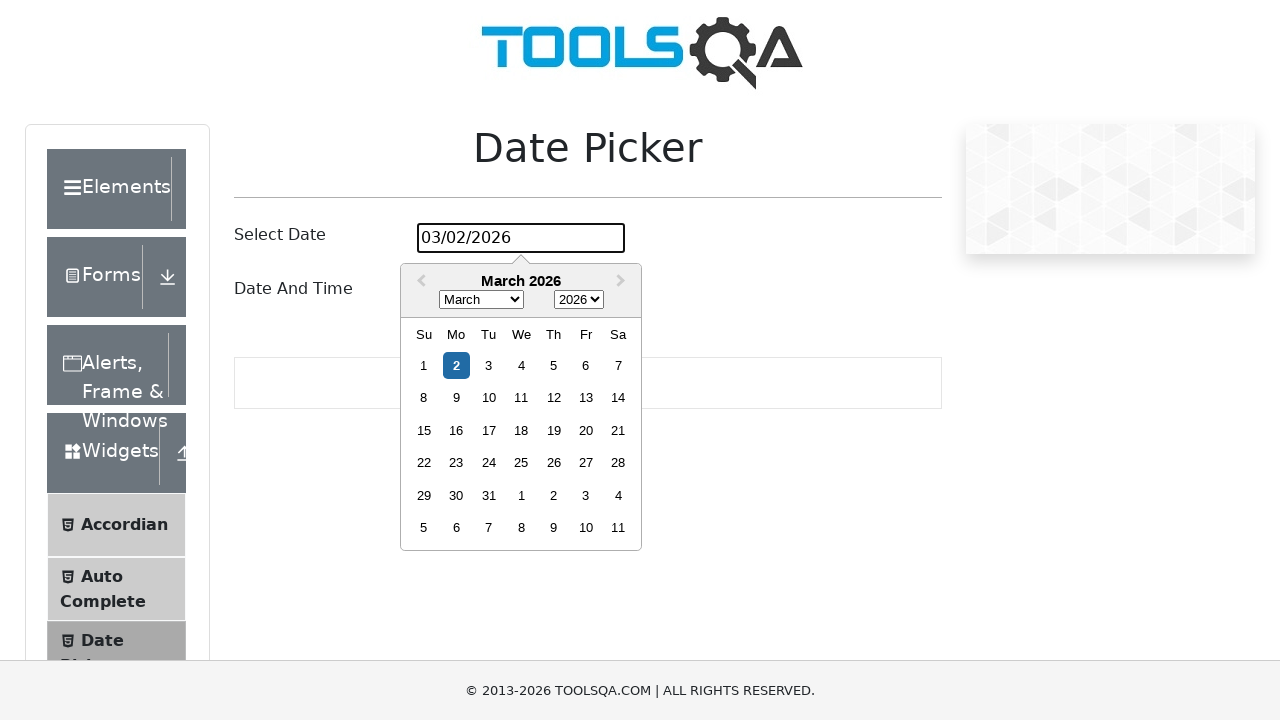

Selected all text in date picker input
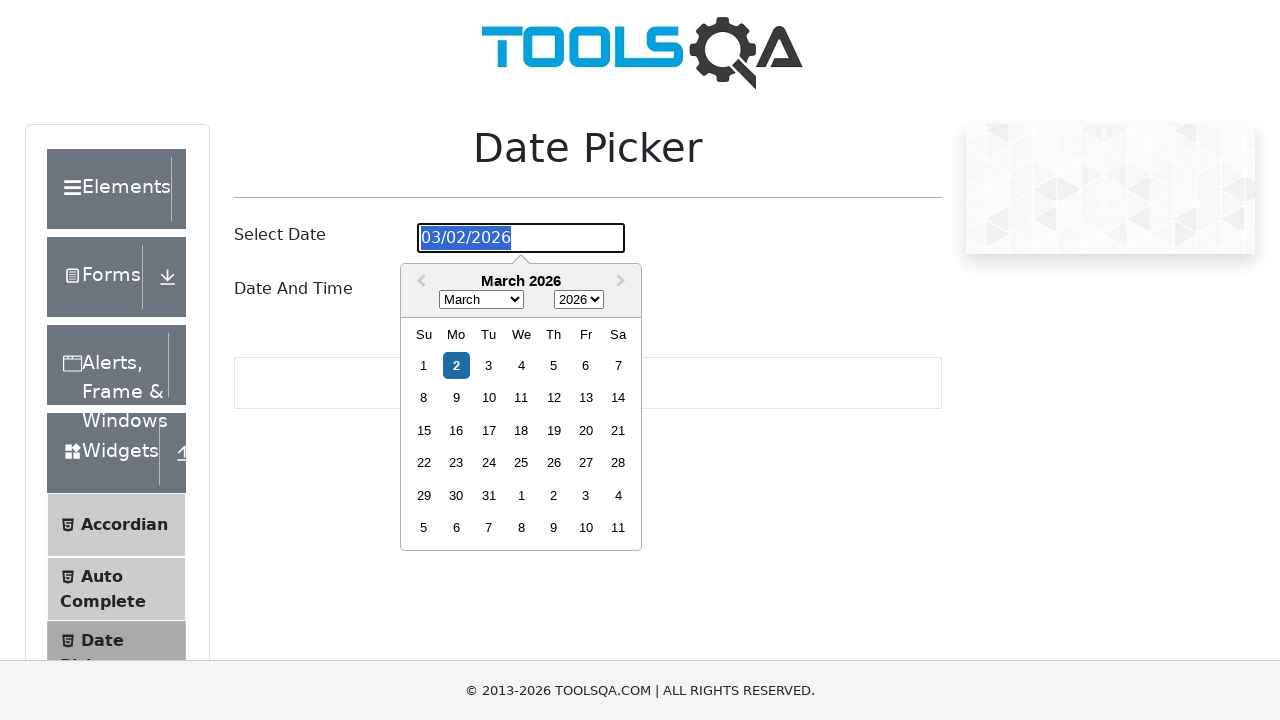

Typed date '08/07/2025' into date picker input
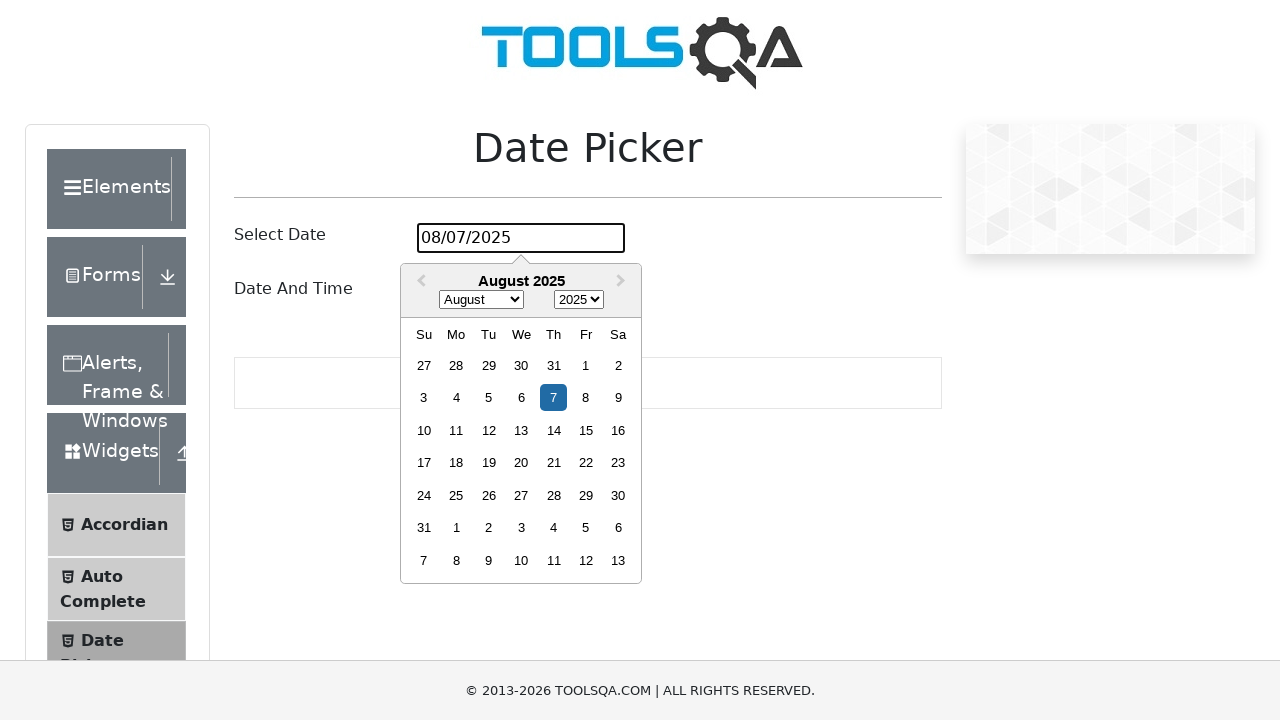

Pressed Enter to confirm date selection
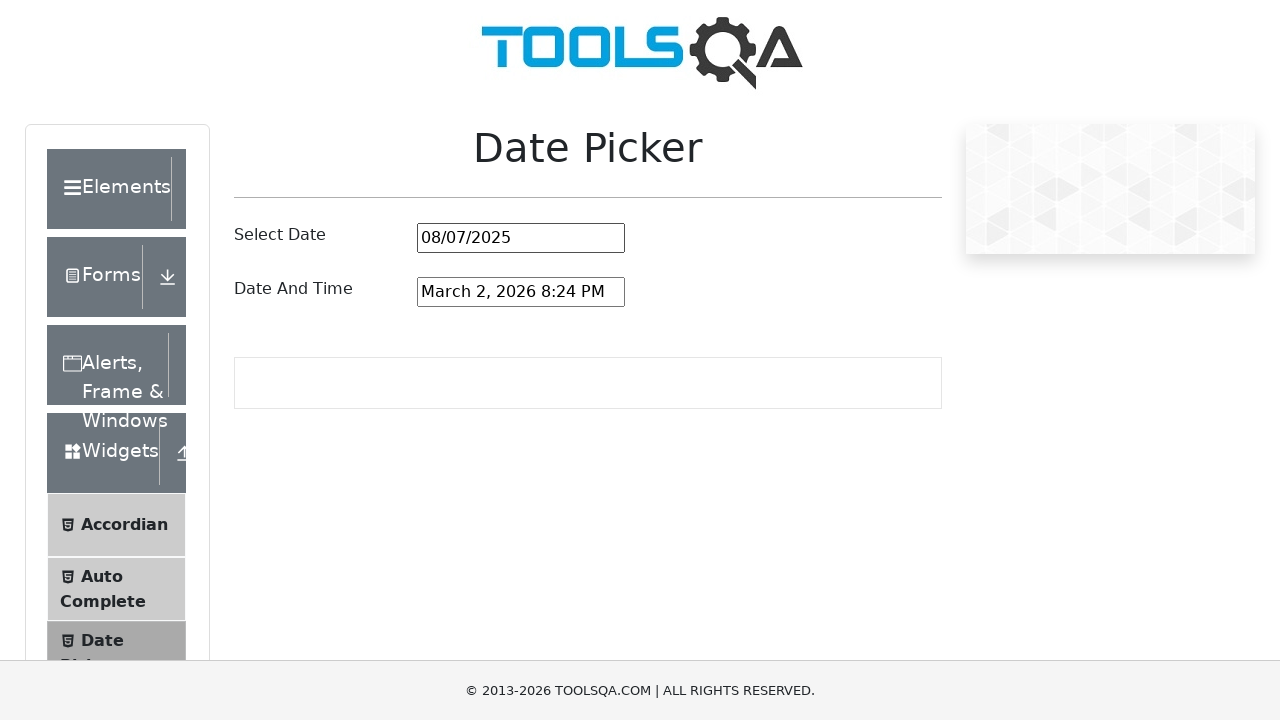

Clicked on date and time picker input field at (521, 292) on #dateAndTimePickerInput
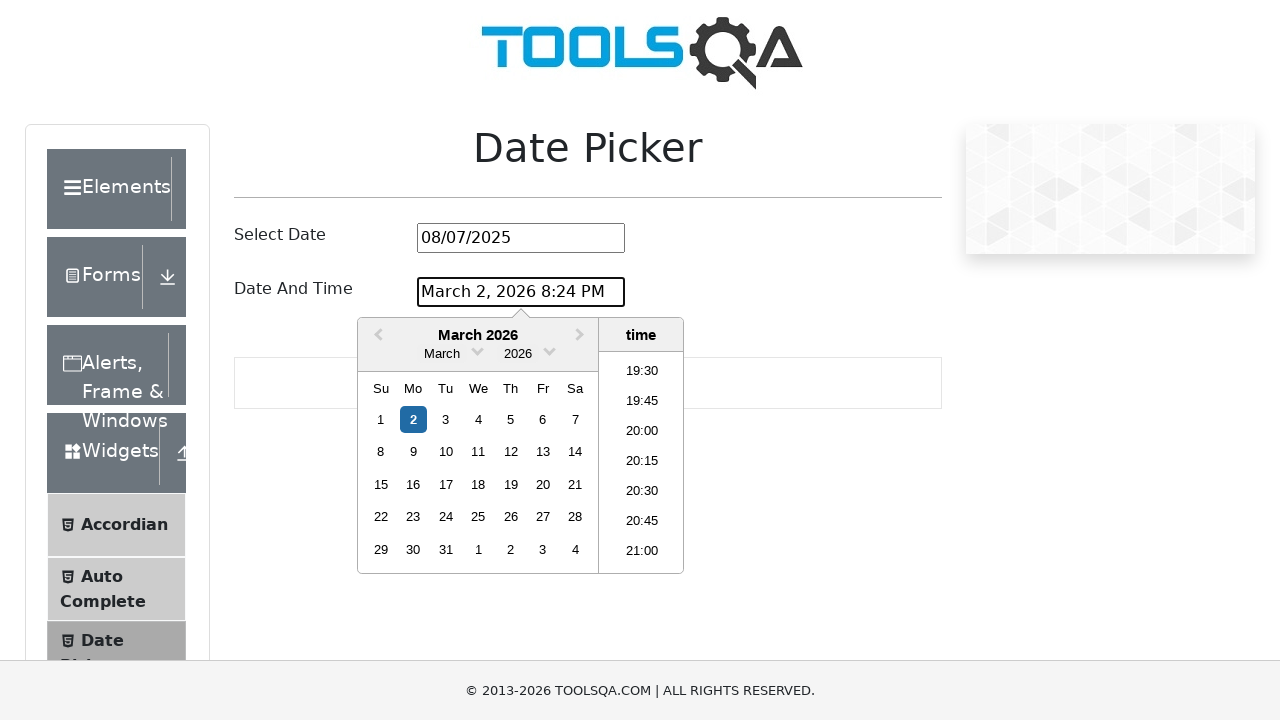

Selected all text in date/time picker input
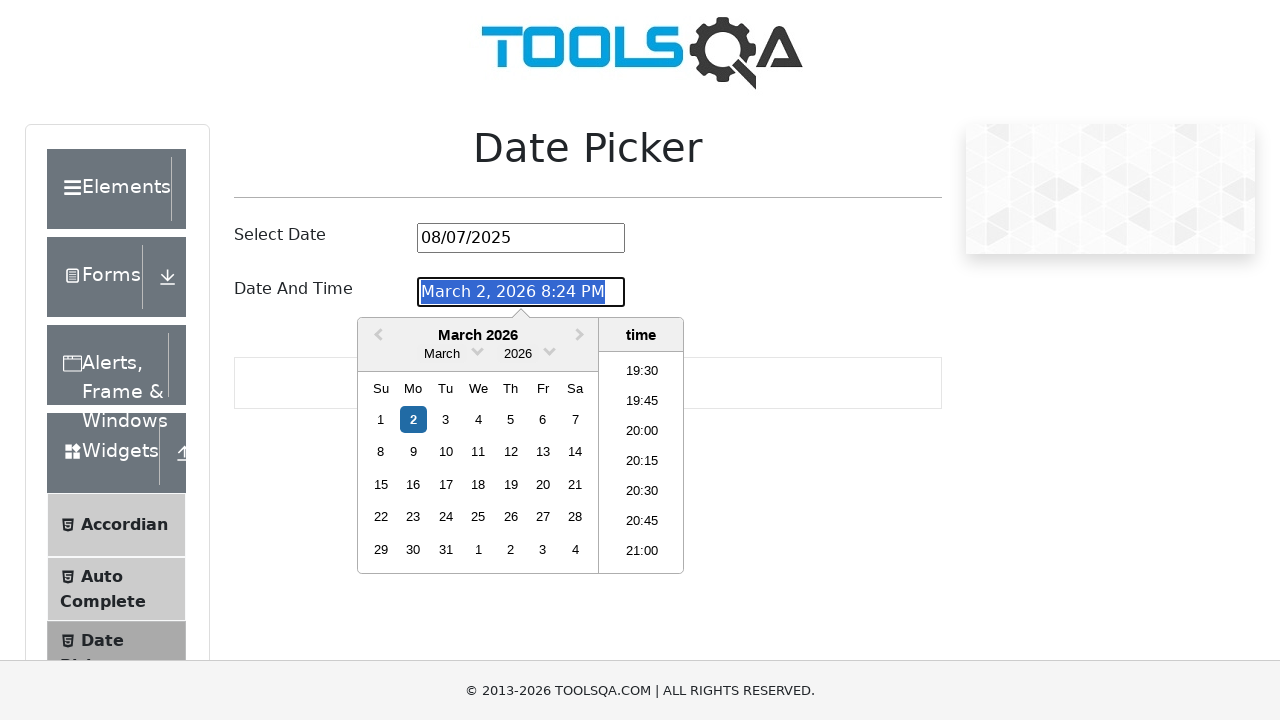

Typed datetime 'August 7, 2025 10:40 AM' into date/time picker input
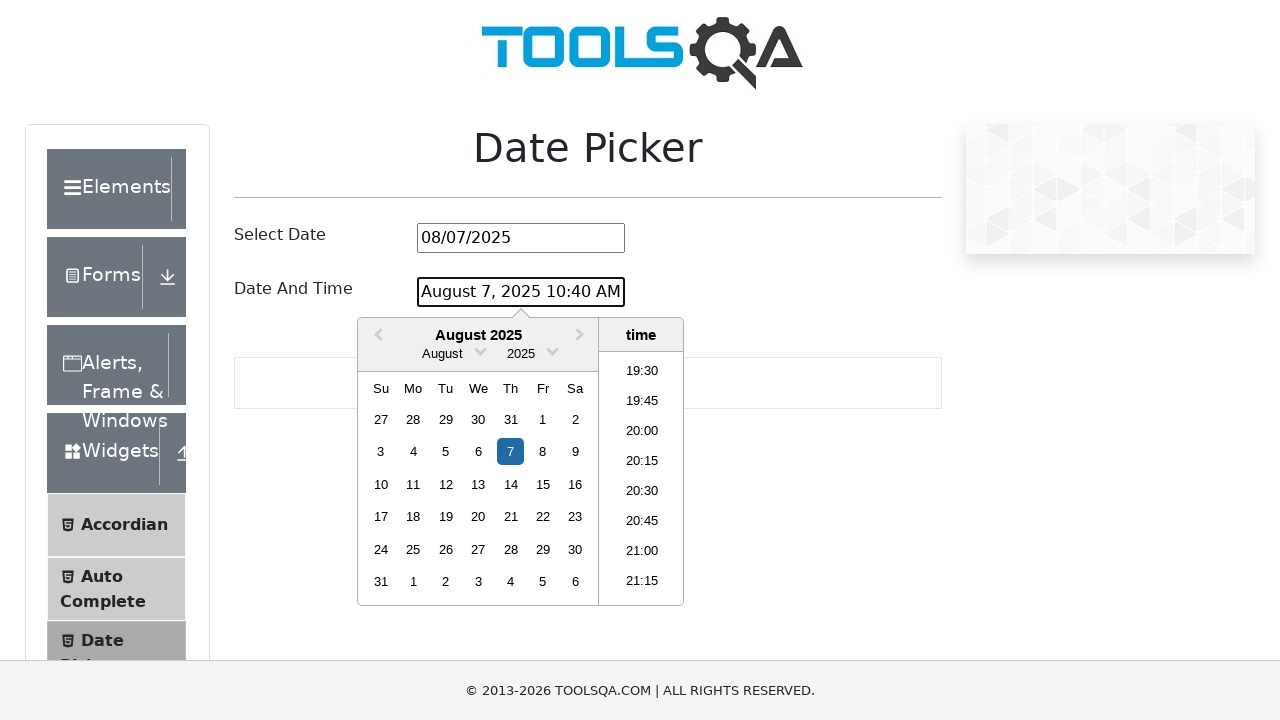

Pressed Enter to confirm datetime selection
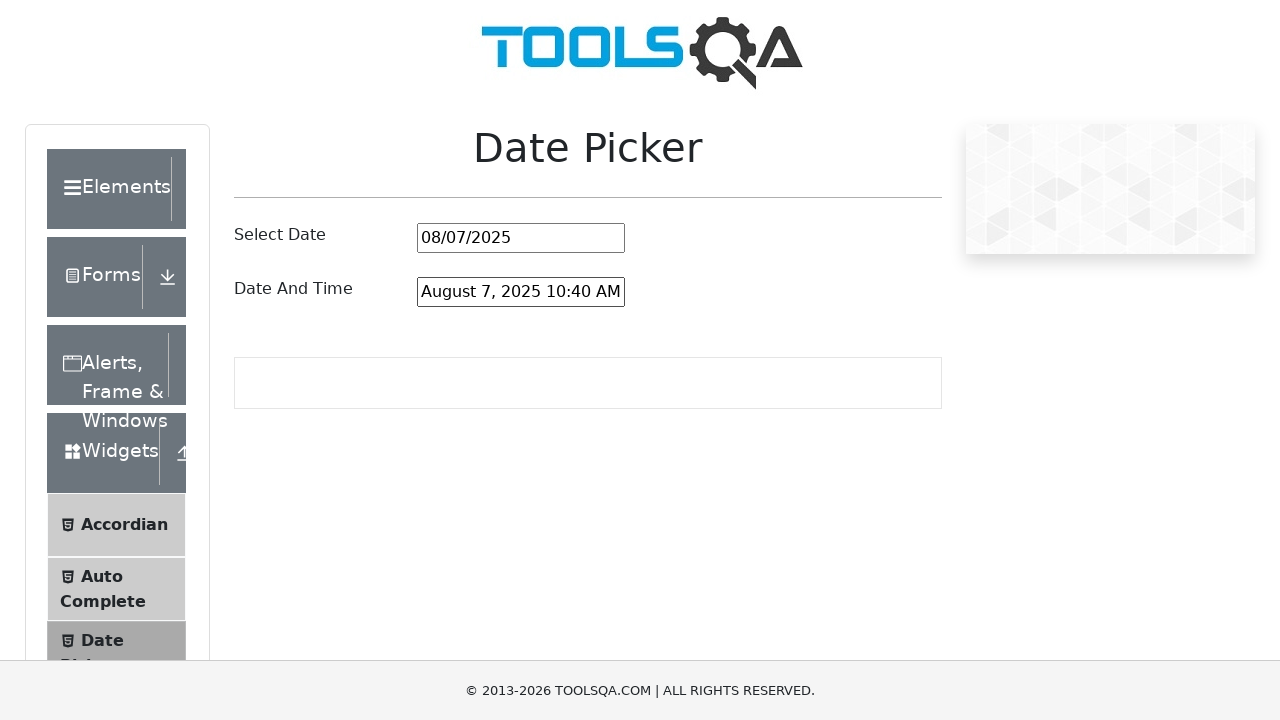

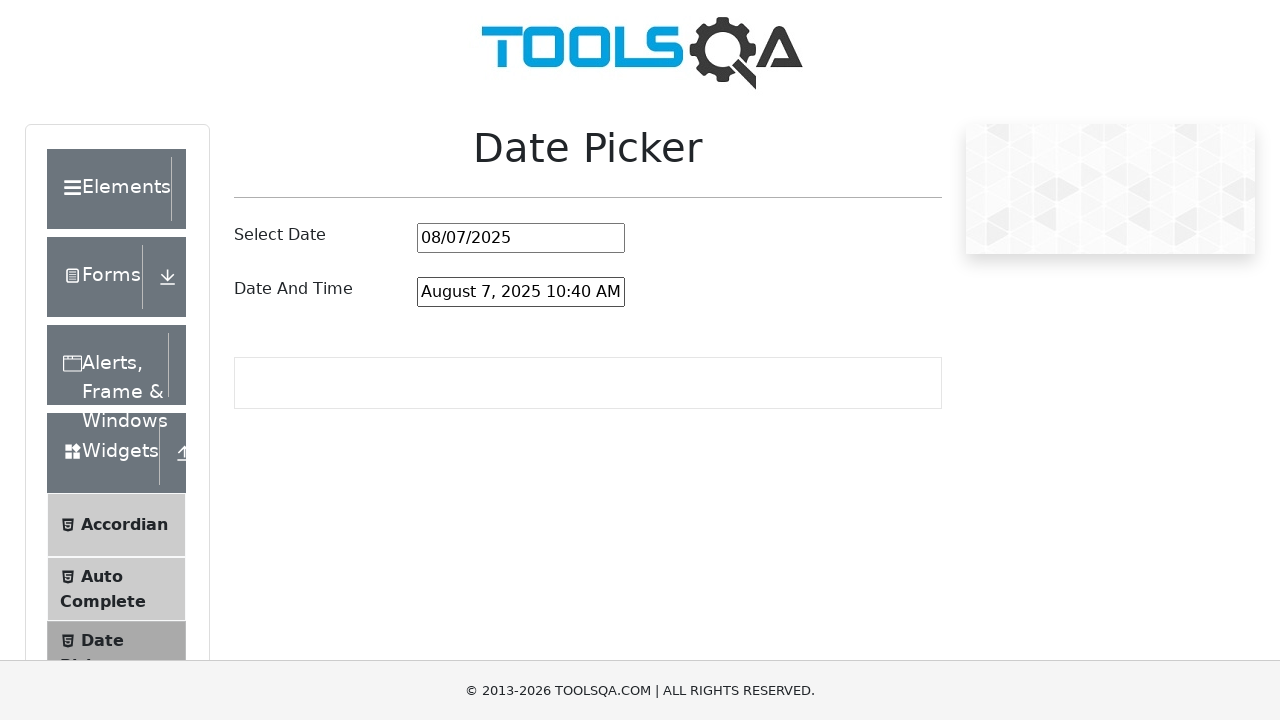